Tests iframe switching and radio button interaction on an automation practice page

Starting URL: https://rahulshettyacademy.com/AutomationPractice/

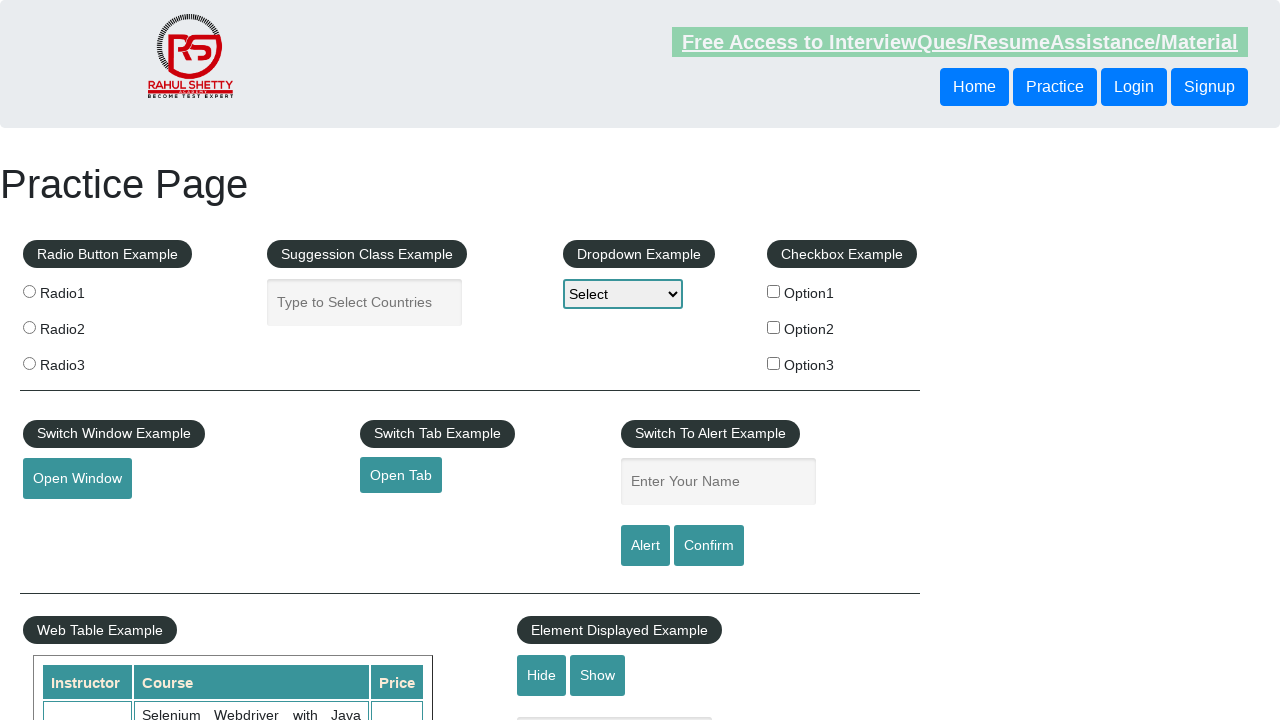

Located iframe with ID 'courses-iframe'
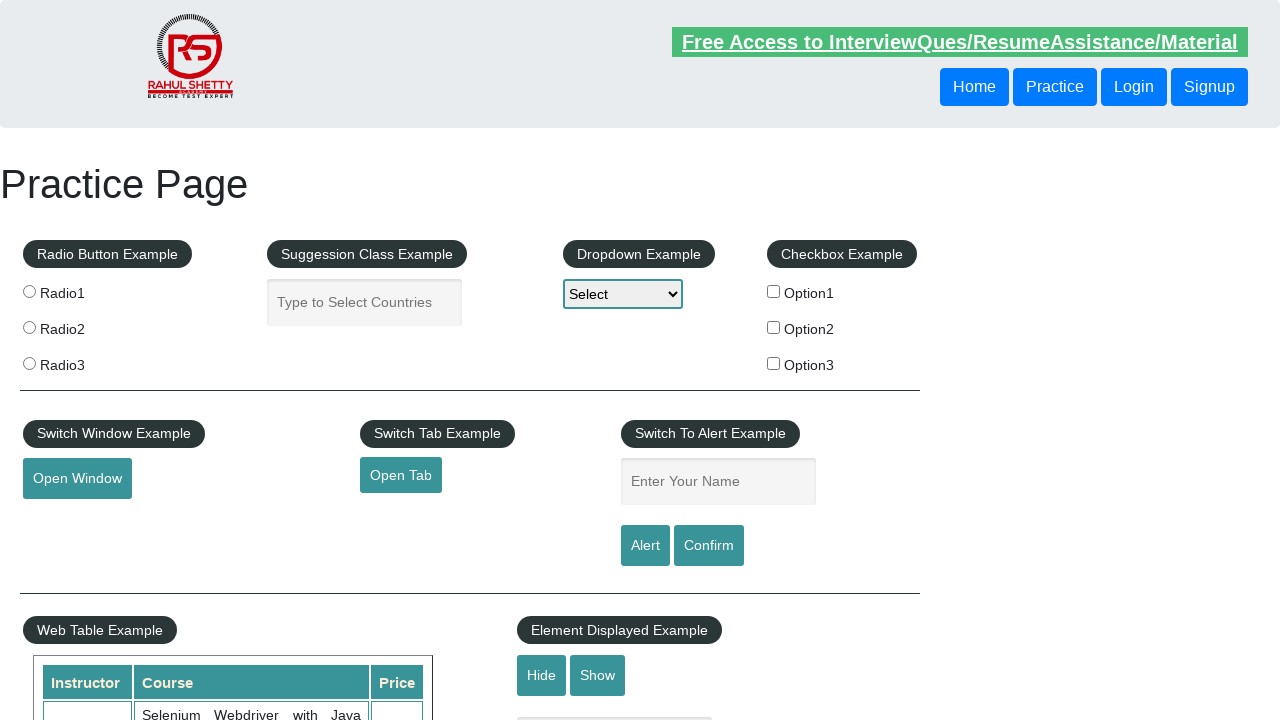

Waited for price-title element to load inside iframe
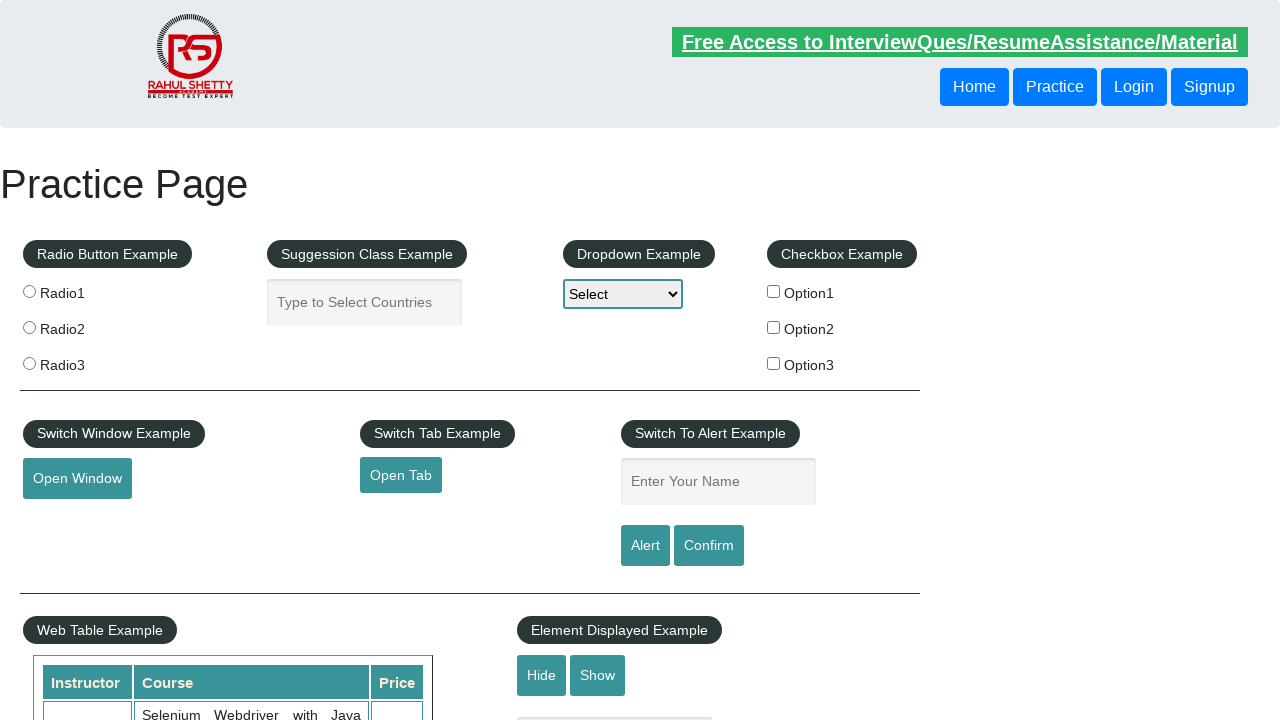

Clicked radio button with value 'radio2' on main frame at (29, 327) on input[value='radio2']
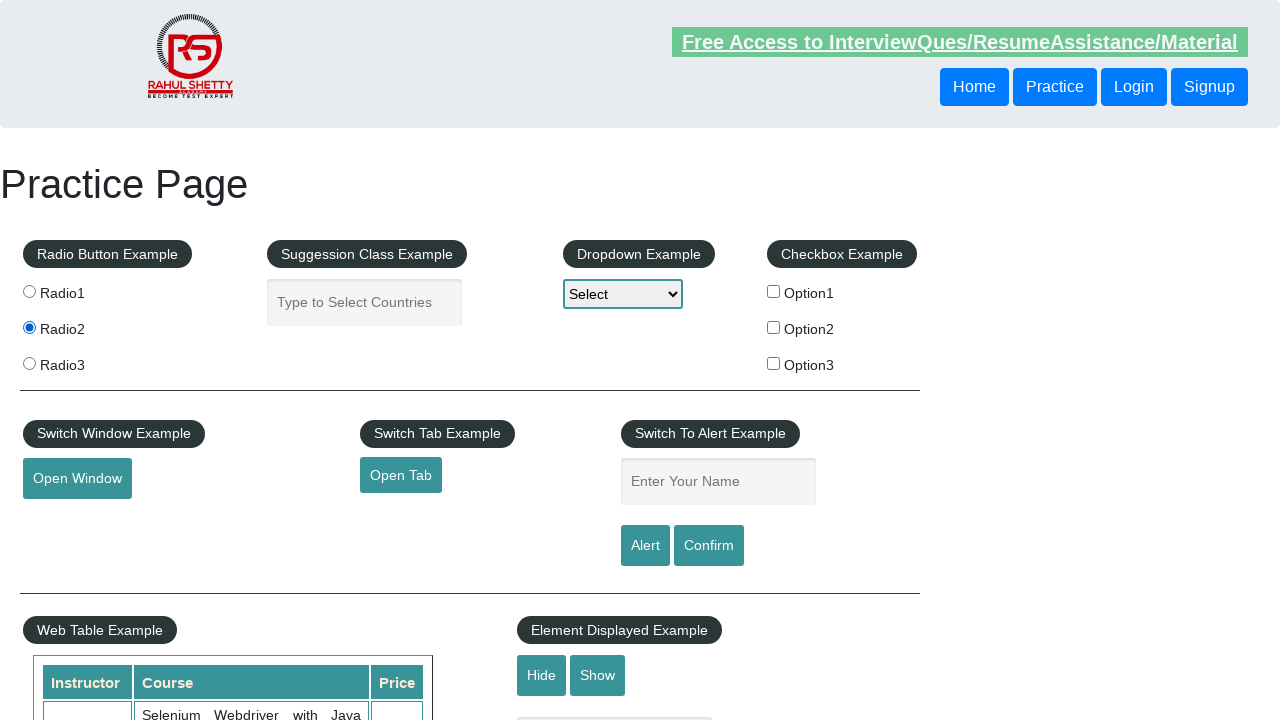

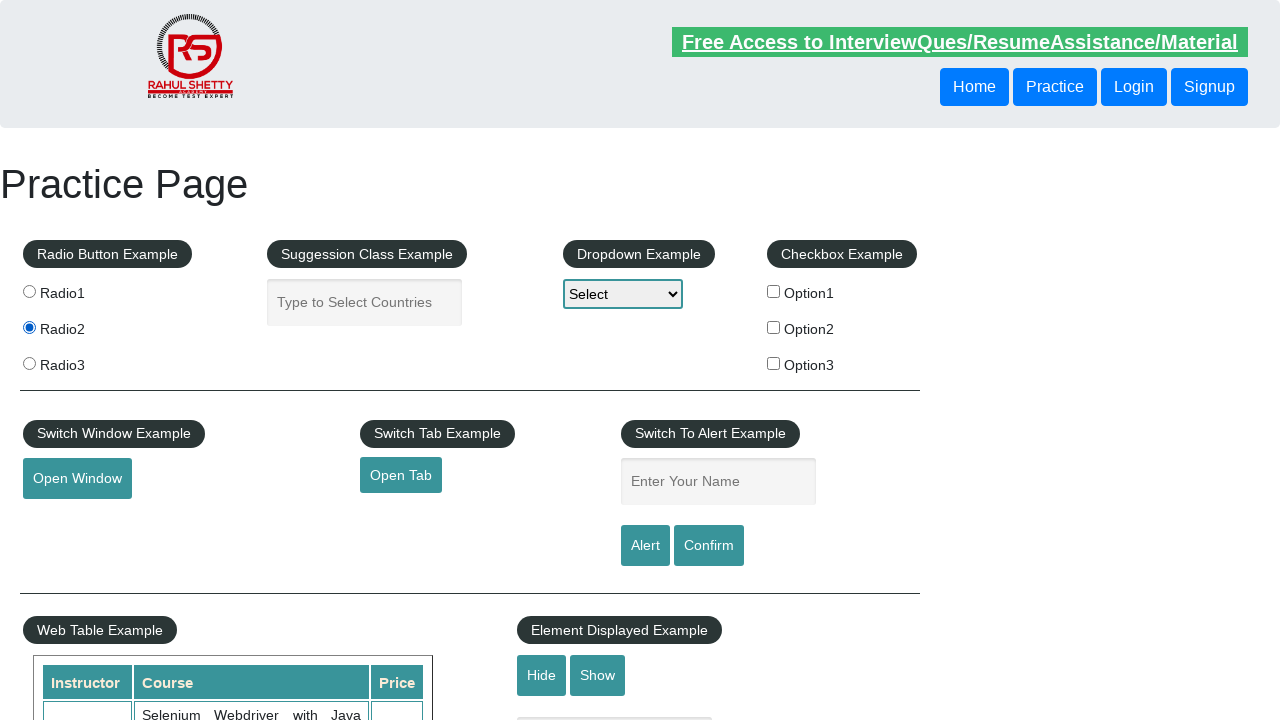